Tests dropdown functionality by selecting an option from a dropdown menu

Starting URL: https://the-internet.herokuapp.com/dropdown

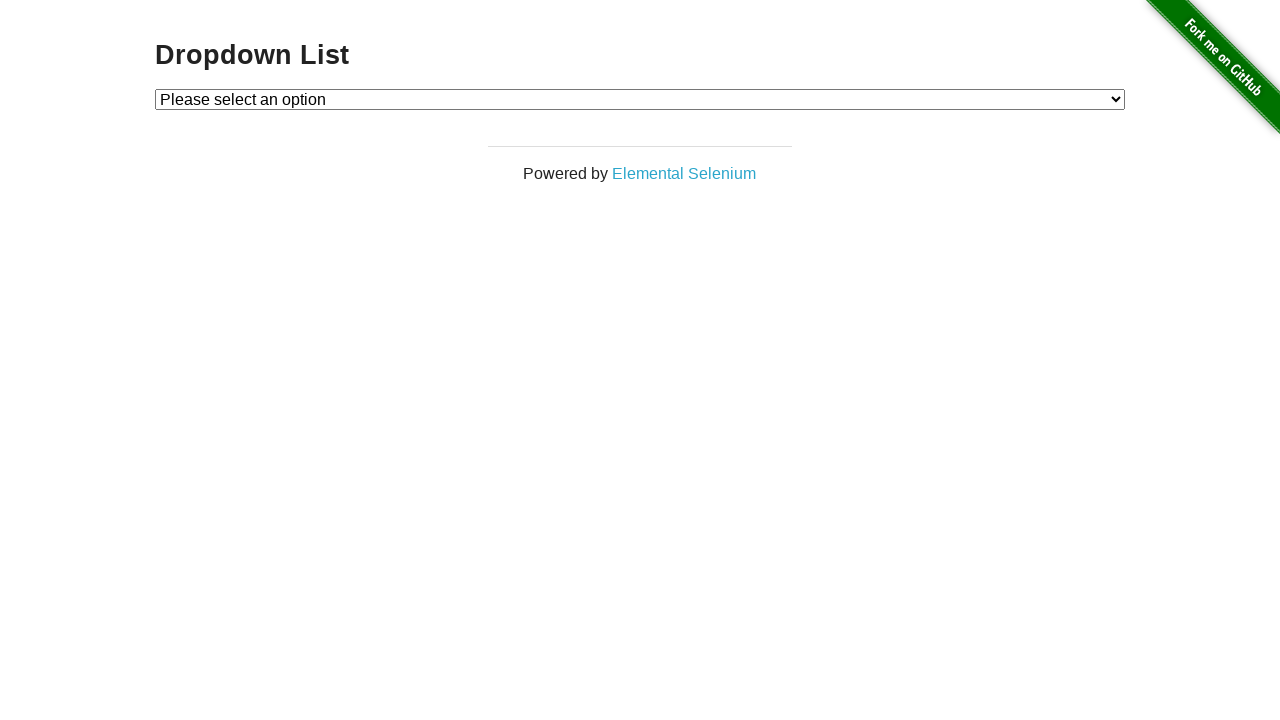

Located dropdown element with id 'dropdown'
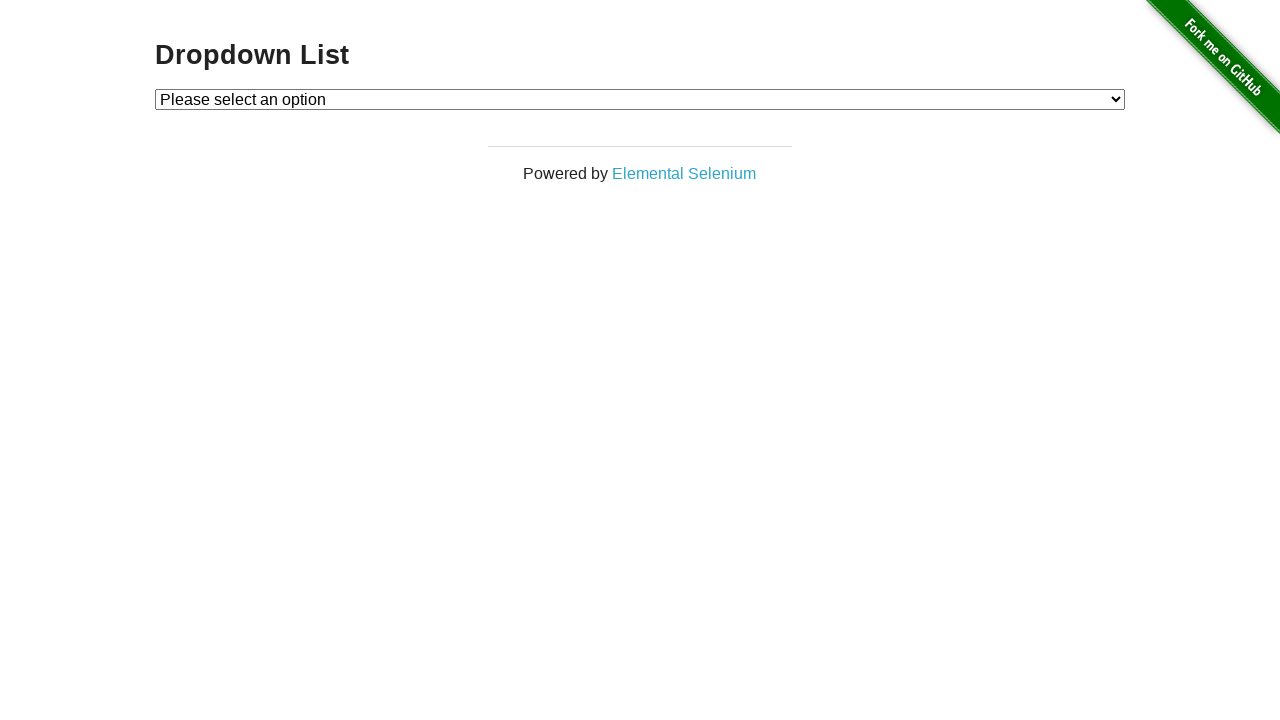

Retrieved all dropdown options - count: 3
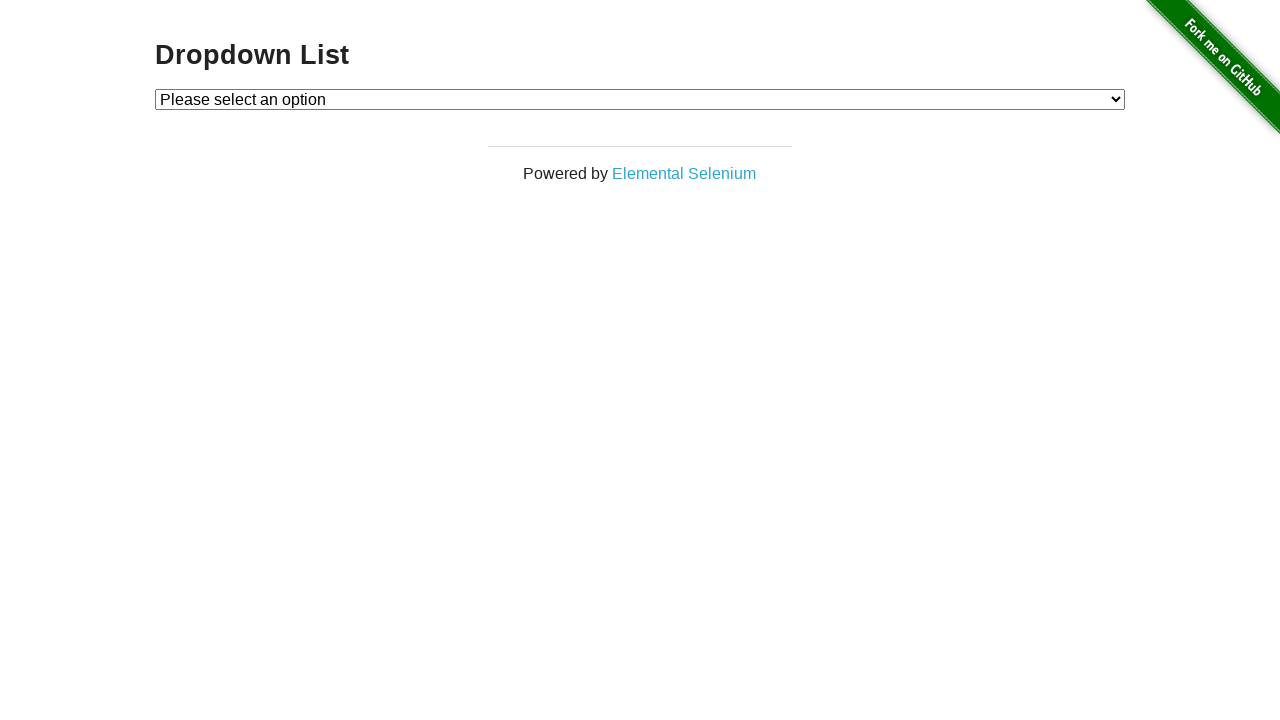

Printed option text: Please select an option
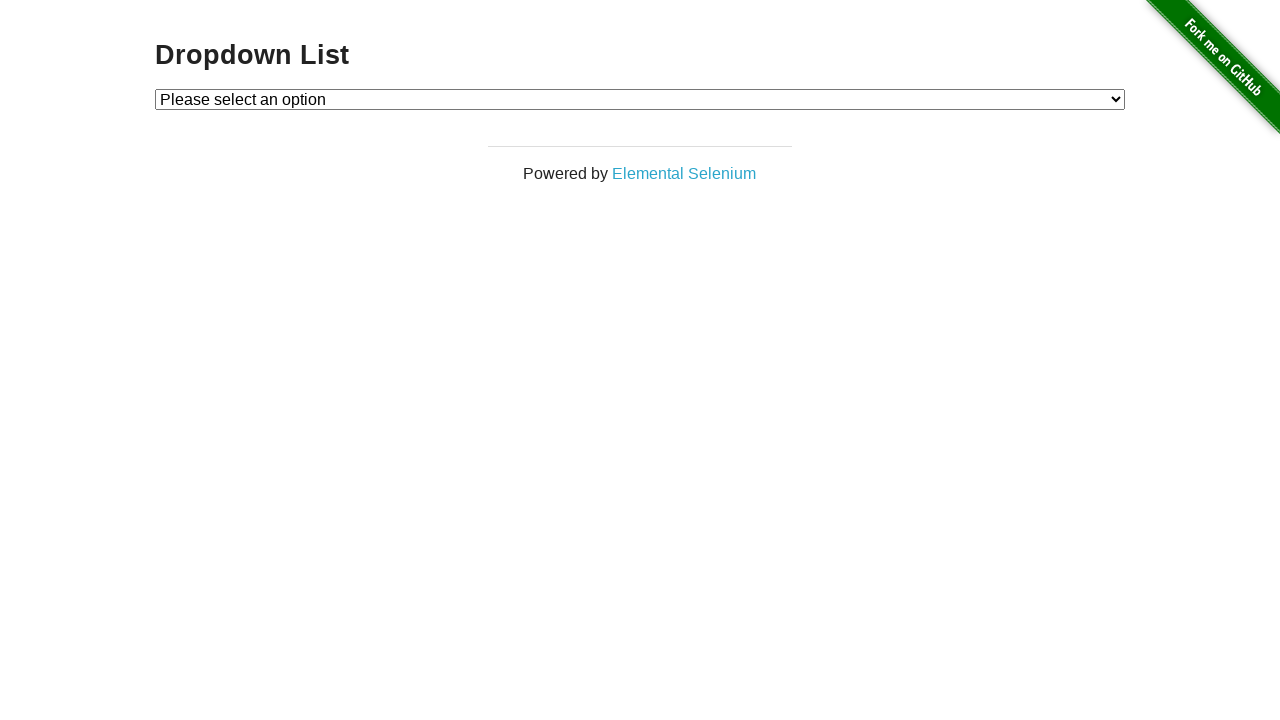

Printed option text: Option 1
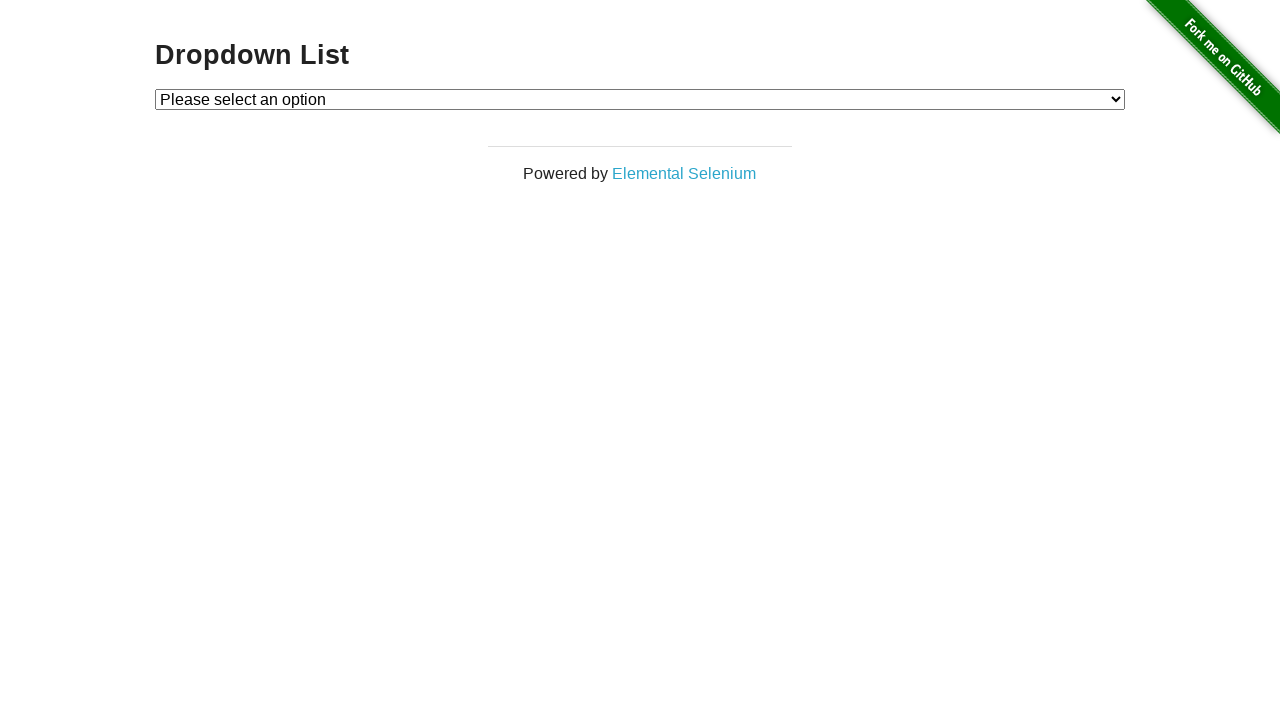

Printed option text: Option 2
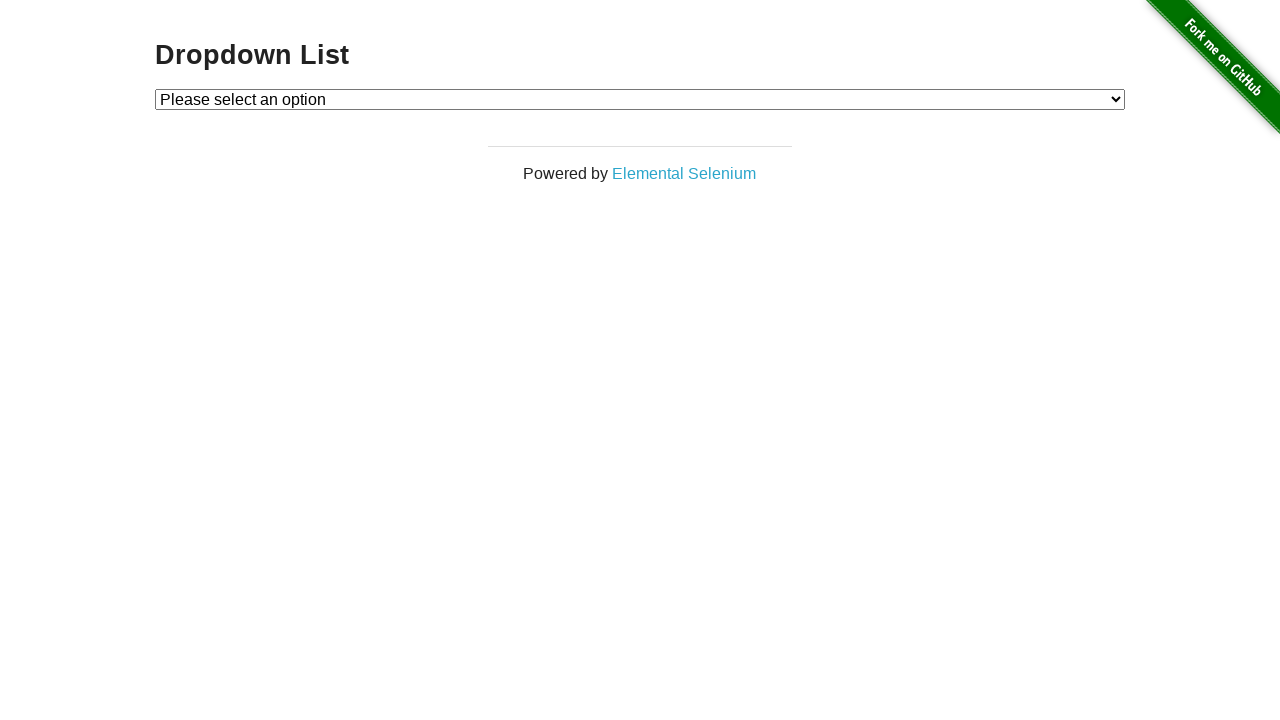

Selected option at index 2 (third option) from dropdown on select#dropdown
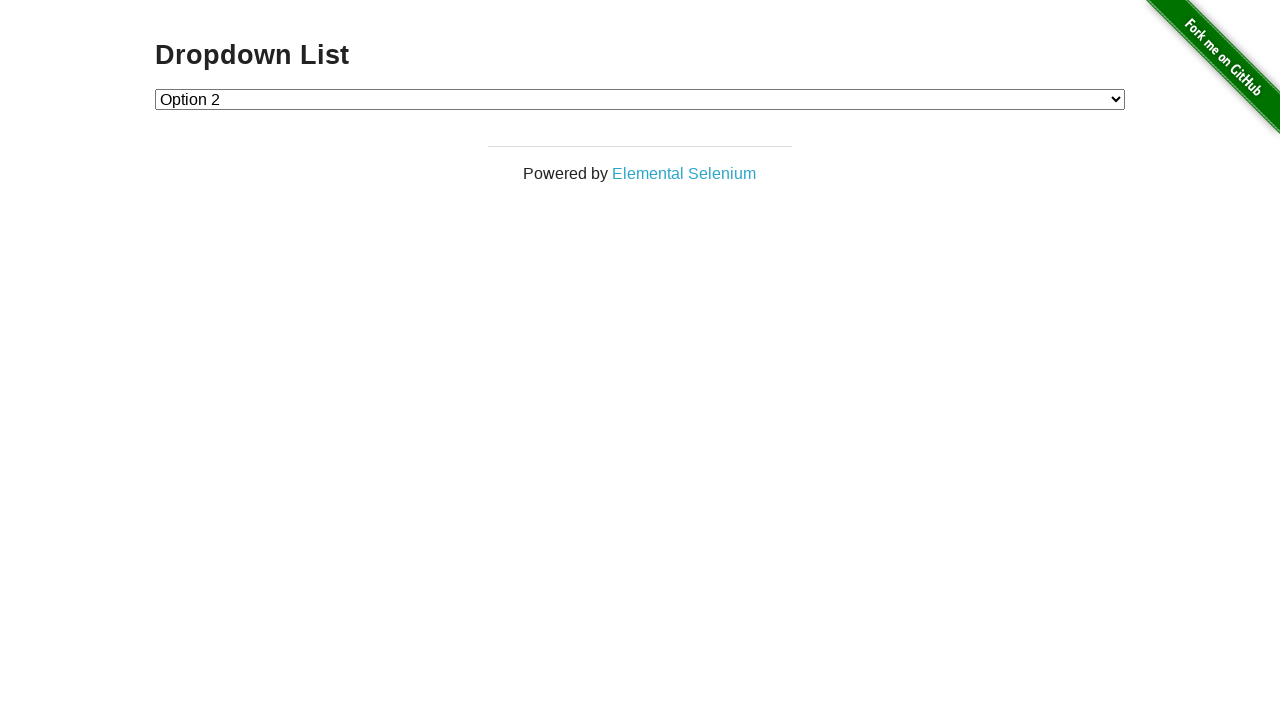

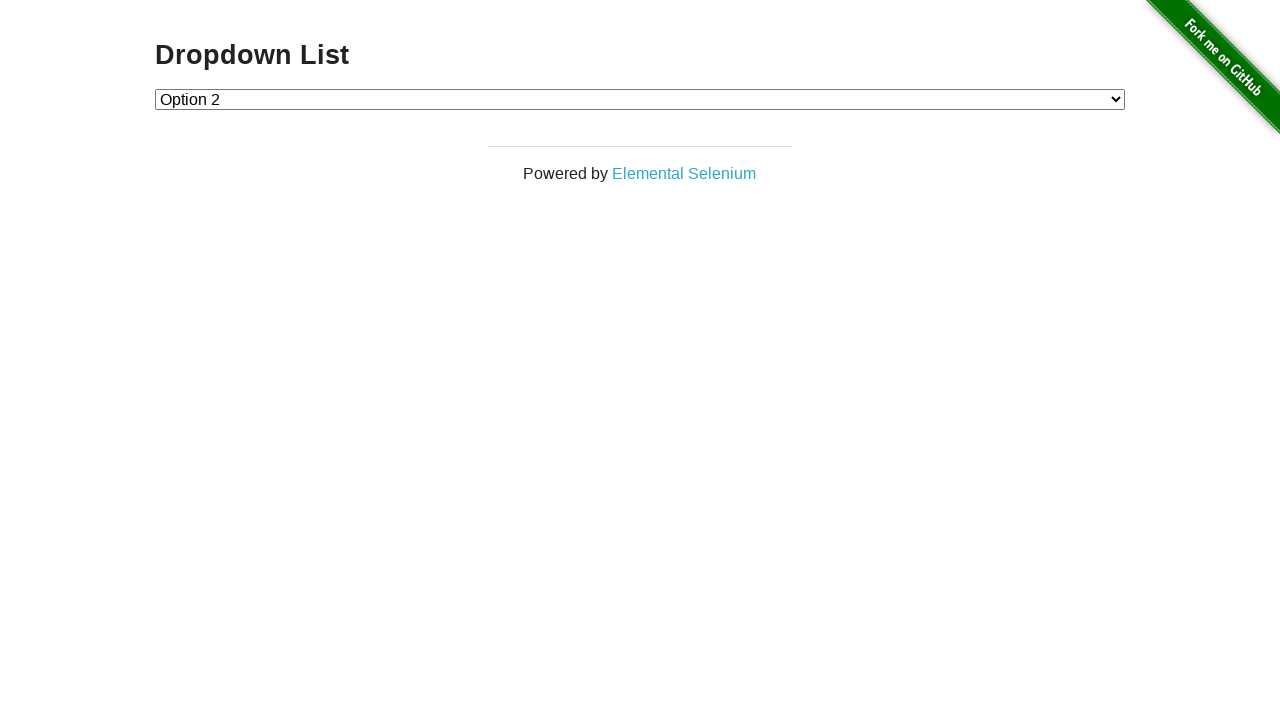